Tests multiple checkbox interactions on an HTML forms tutorial page by locating checkboxes within a table and clicking on a specific checkbox (Cheese).

Starting URL: http://www.echoecho.com/htmlforms09.htm

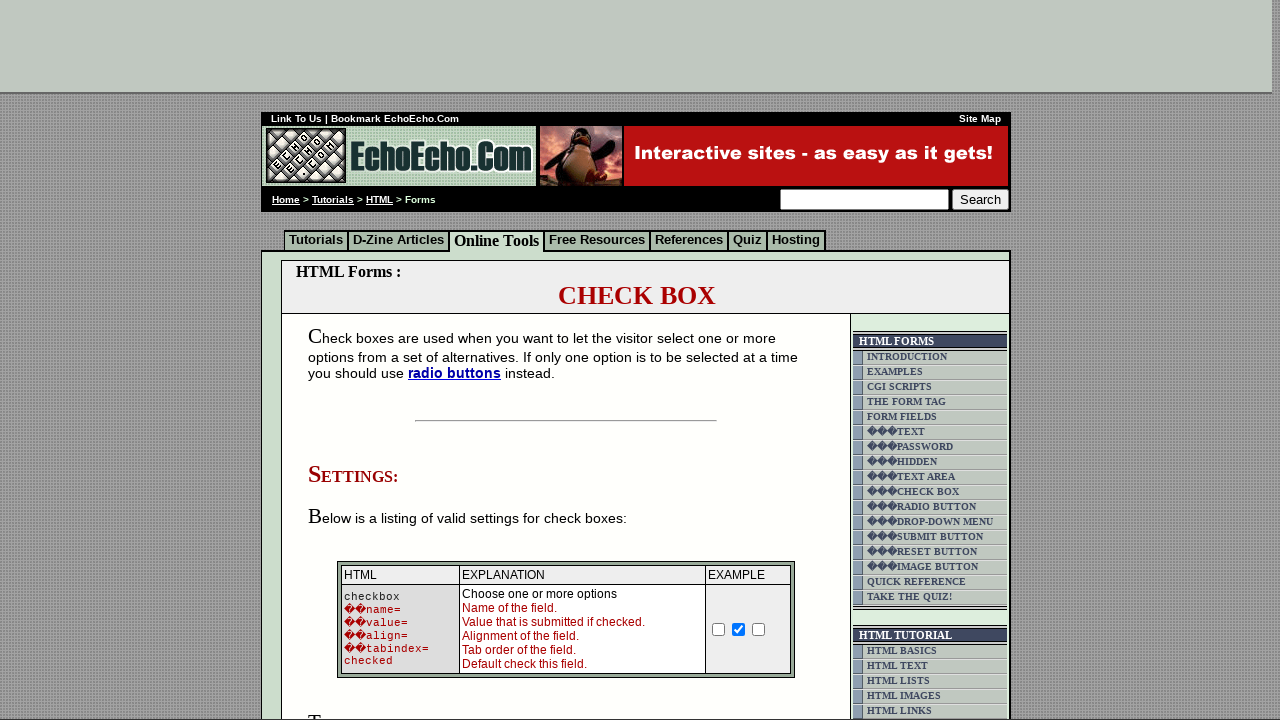

Navigated to HTML forms tutorial page
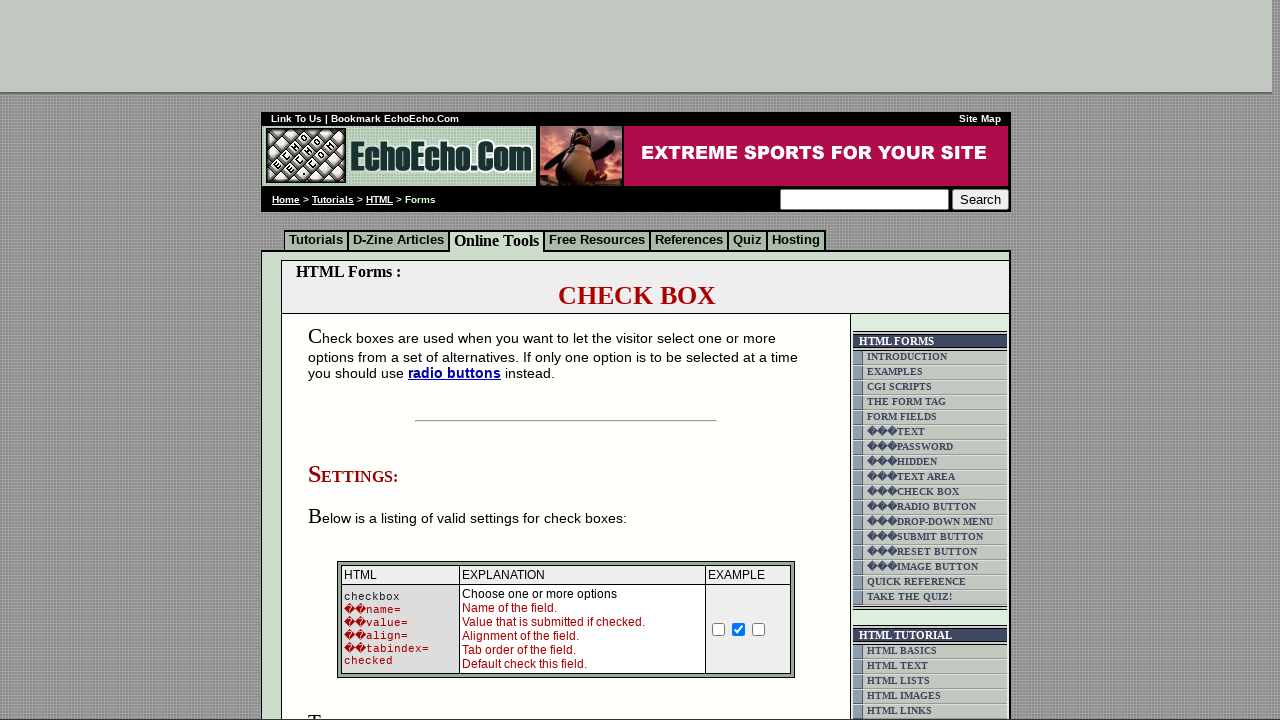

Checkbox table loaded and checkboxes are visible
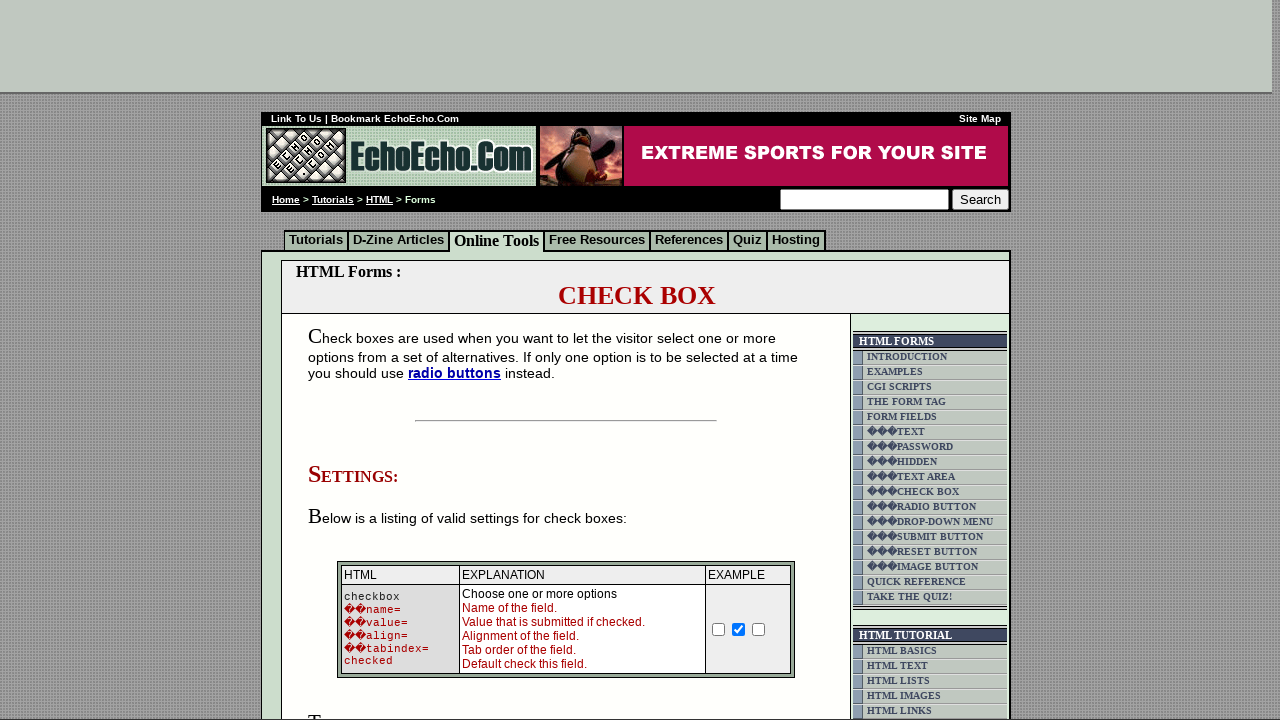

Located all checkboxes in the form table
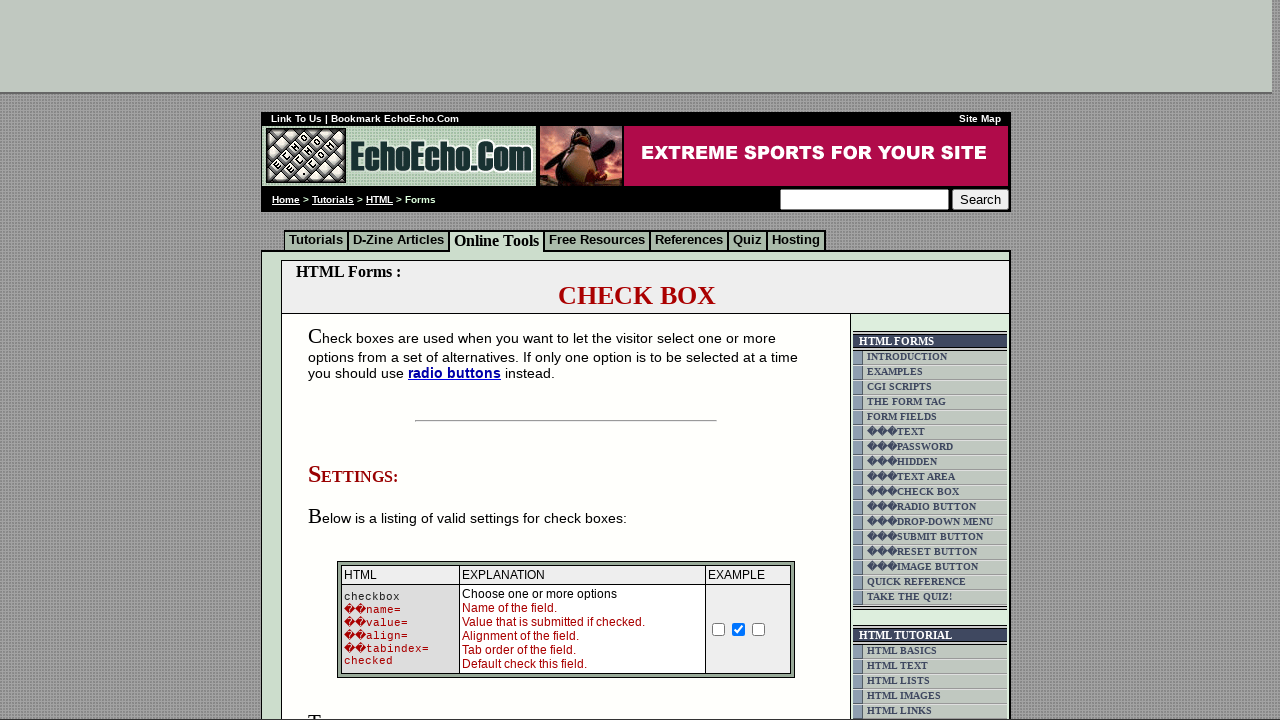

Clicked on the Cheese checkbox at (354, 360) on input[type='checkbox'][value='Cheese']
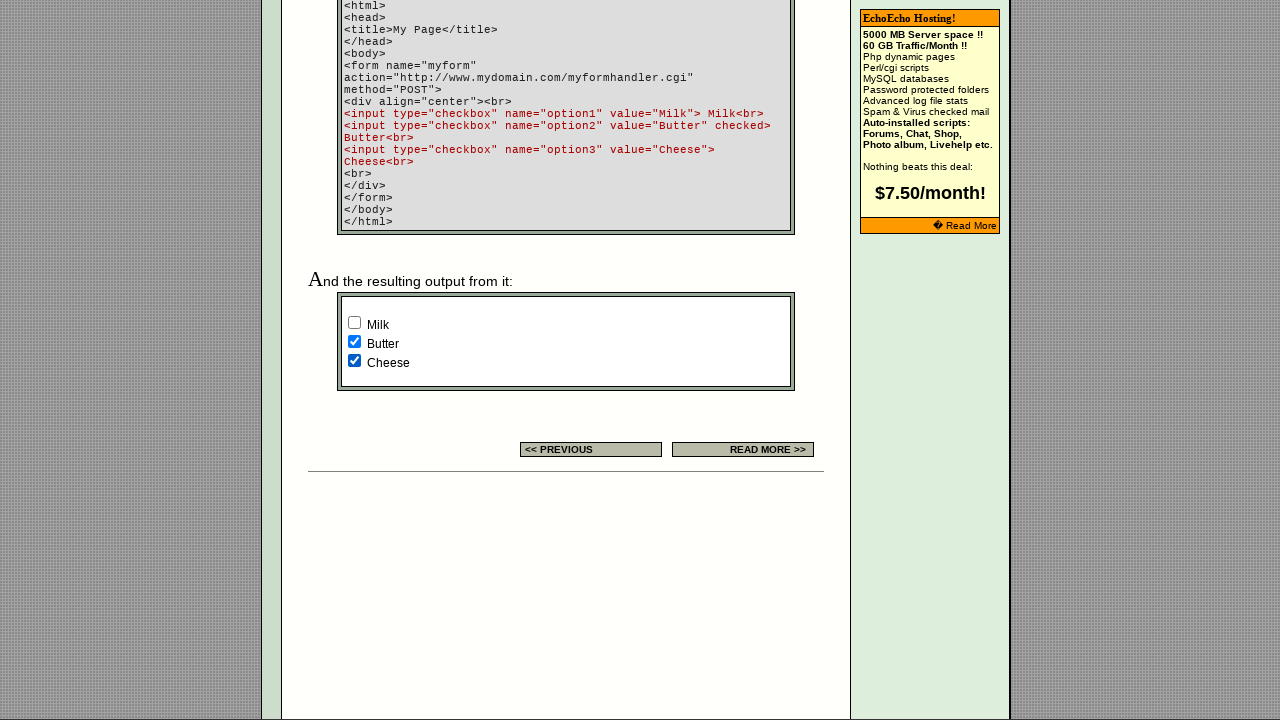

Verified that the Cheese checkbox is now checked
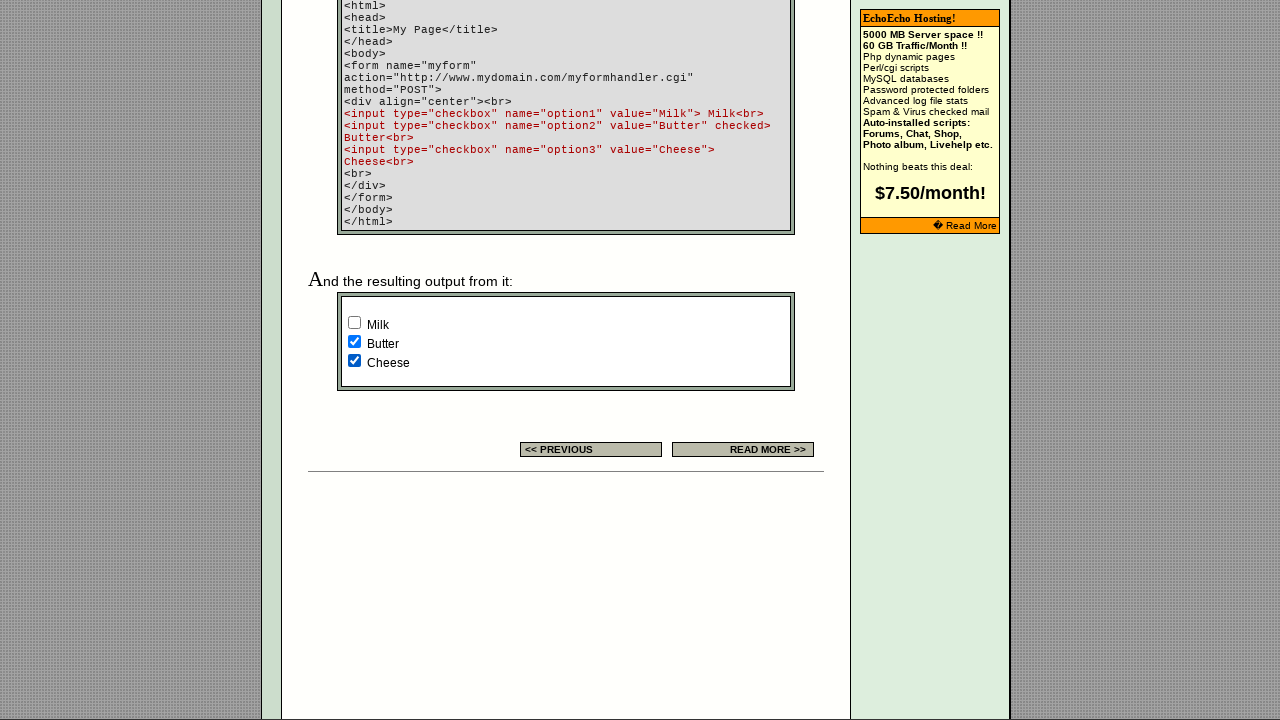

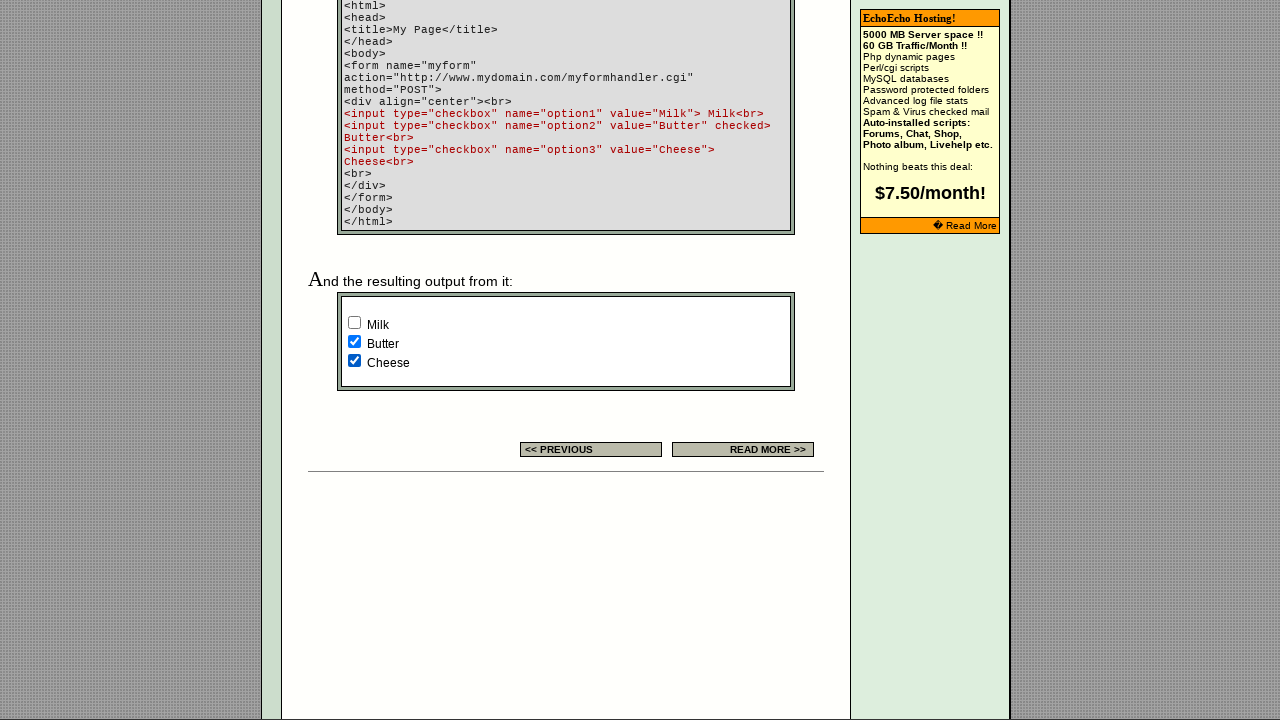